Tests a temperature converter by entering a value (90) in the input field, clicking the convert button, and verifying the output result is 194

Starting URL: https://nahual.github.io/qc-celfar/?v=1

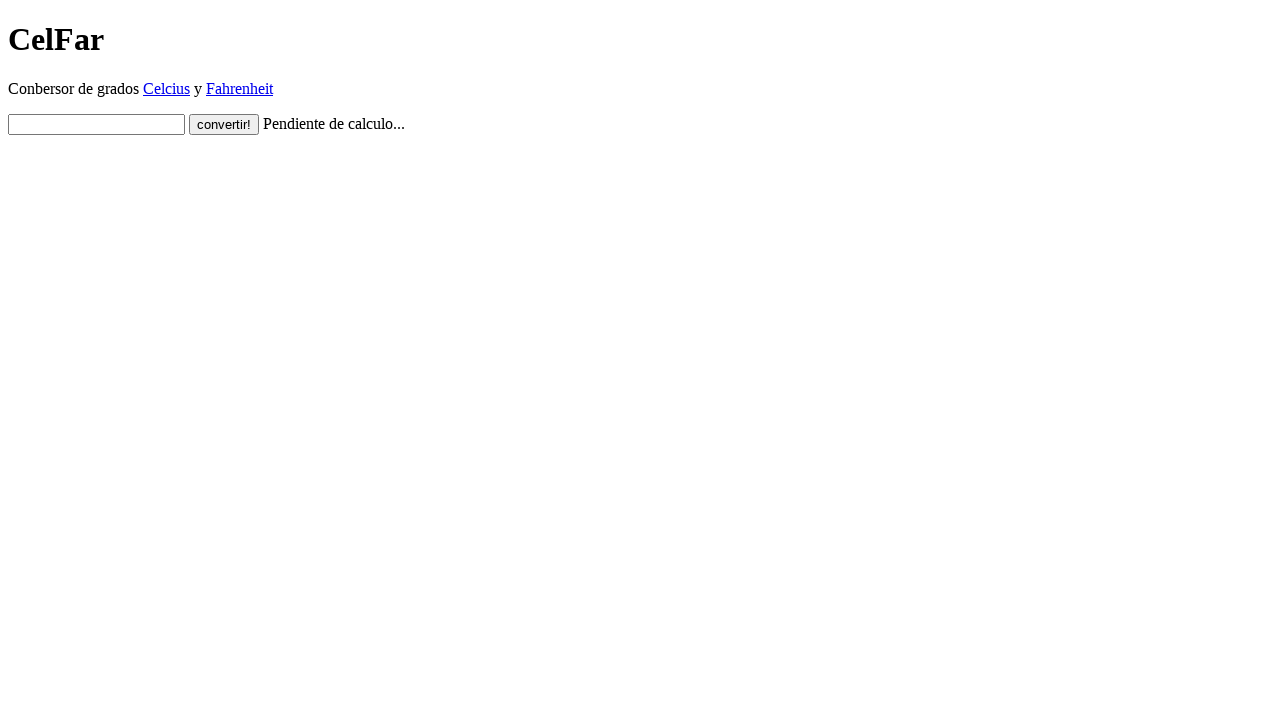

Clicked on the input textbox at (96, 124) on input#input
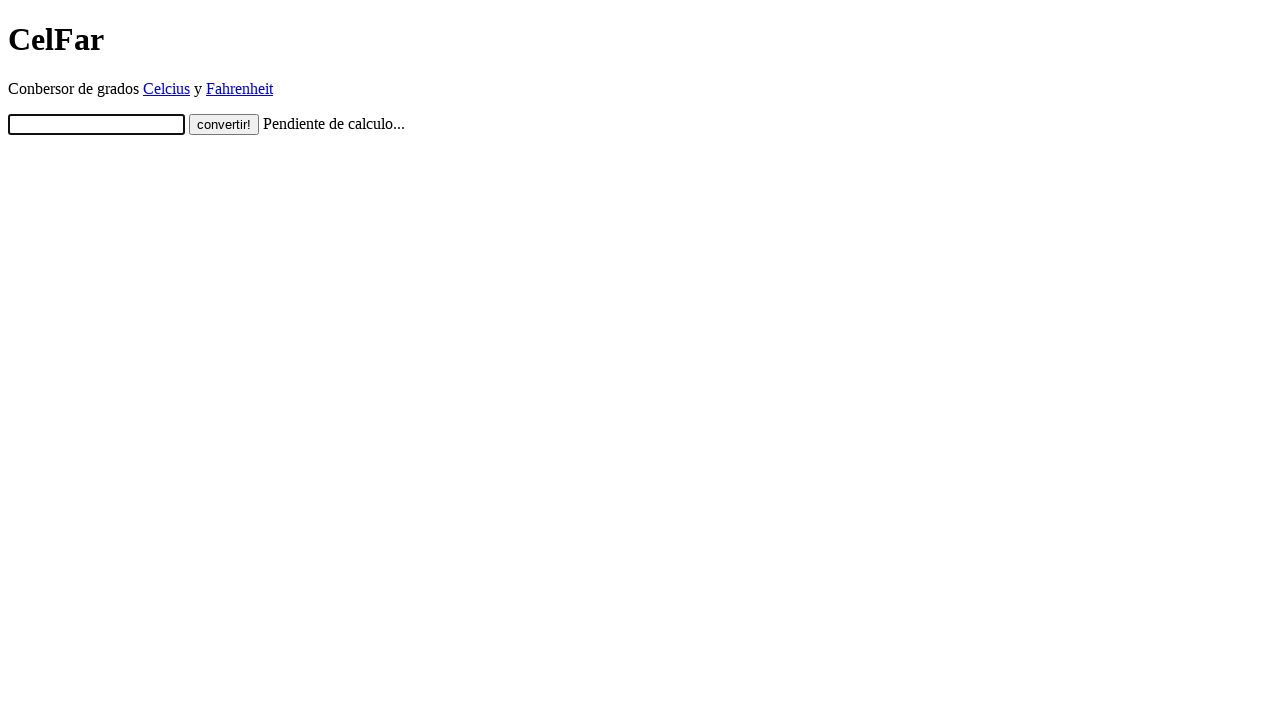

Entered value '90' in the input field on input#input
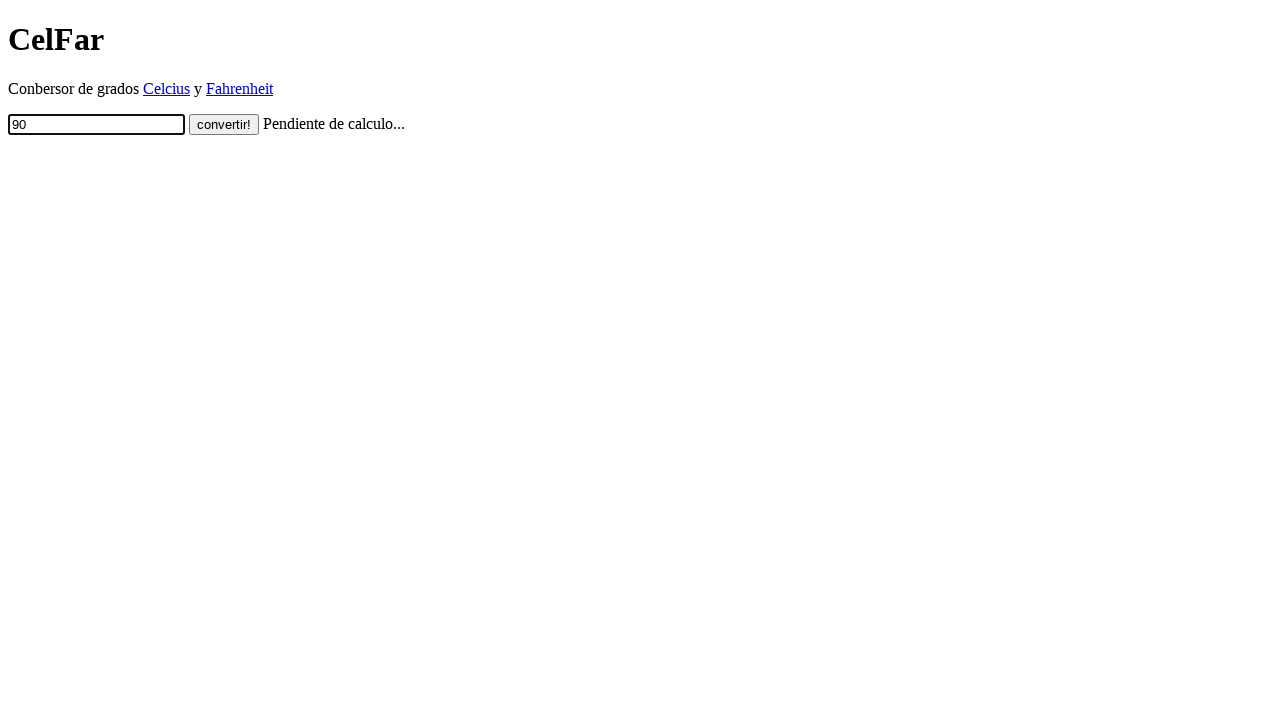

Clicked the convert button at (224, 124) on input.button
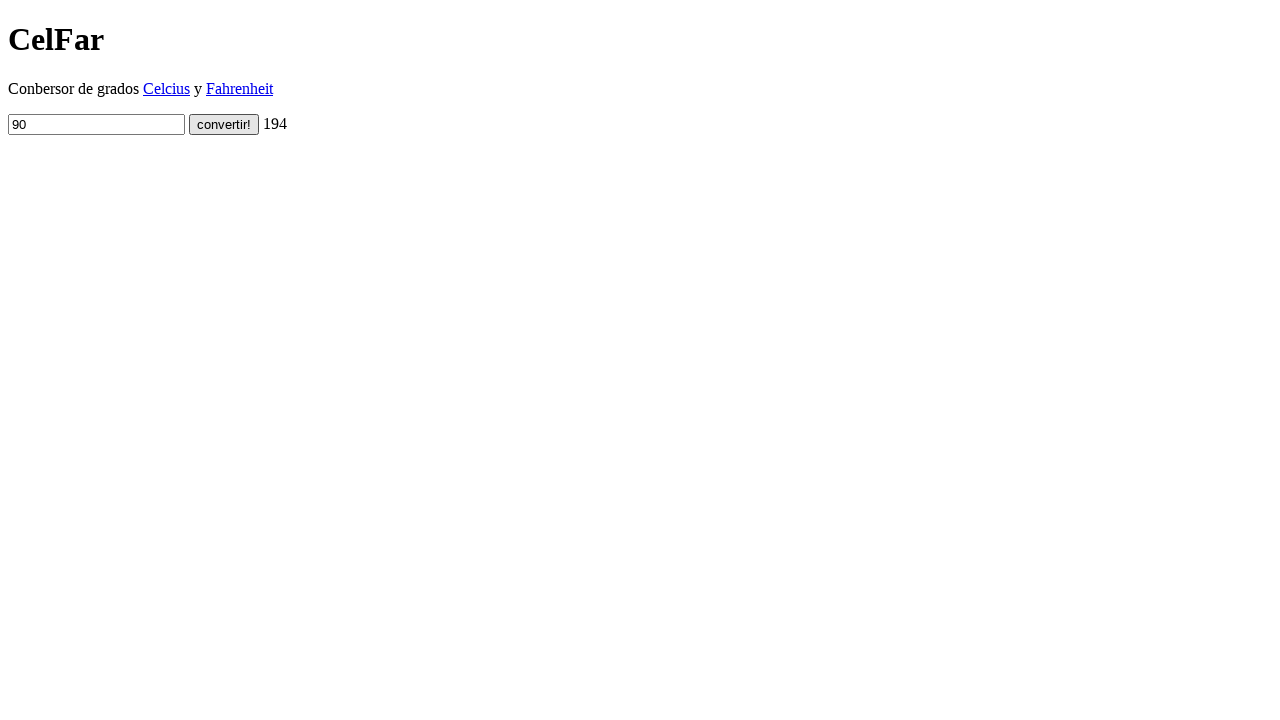

Output result element loaded
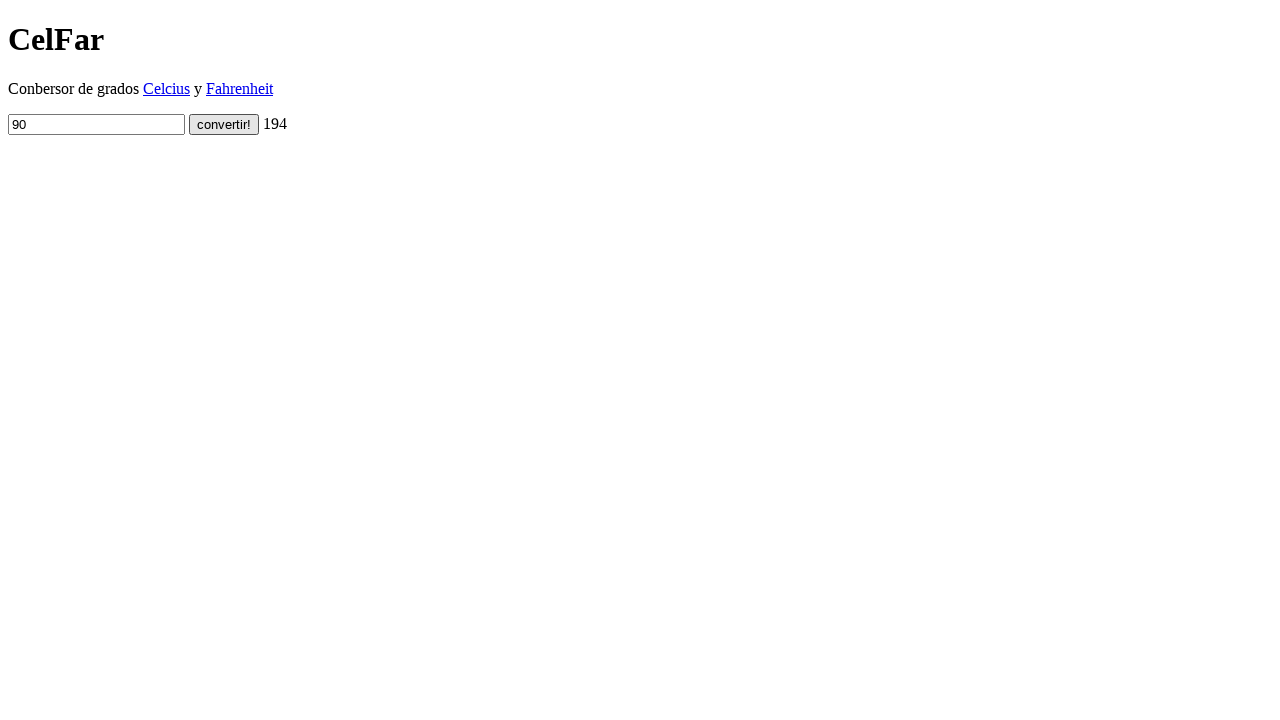

Located output element
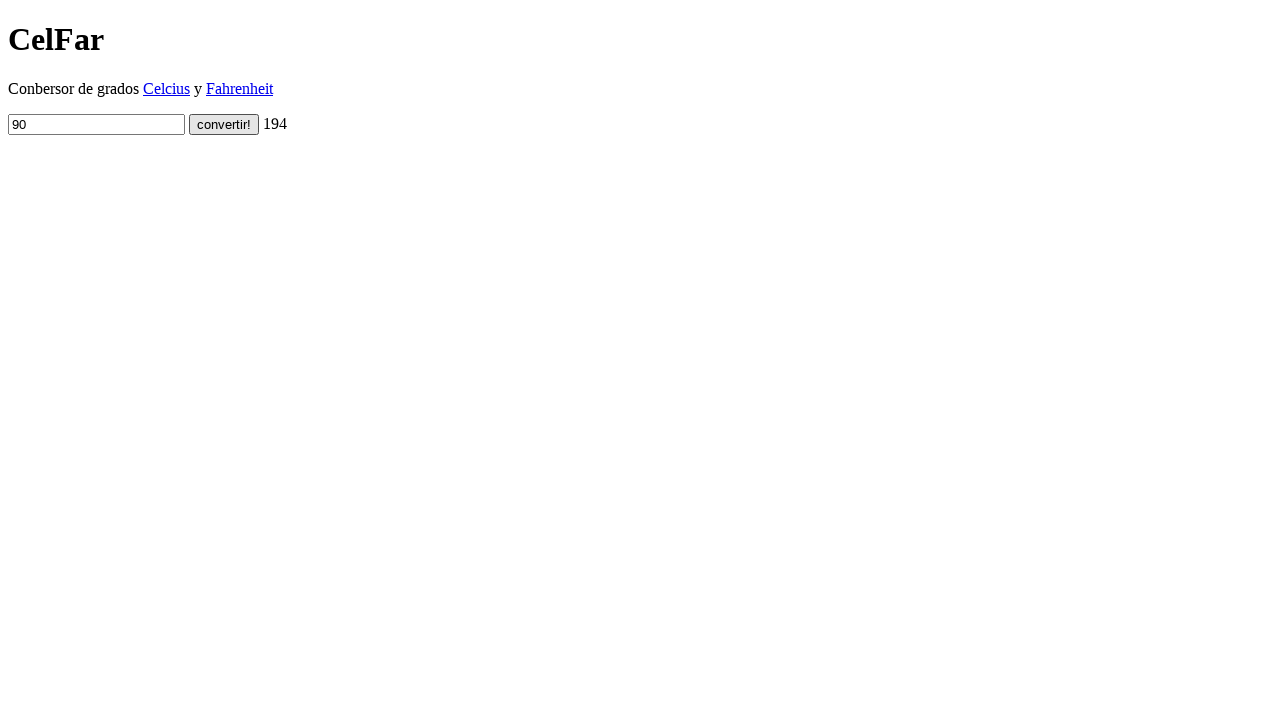

Verified output result is '194' as expected
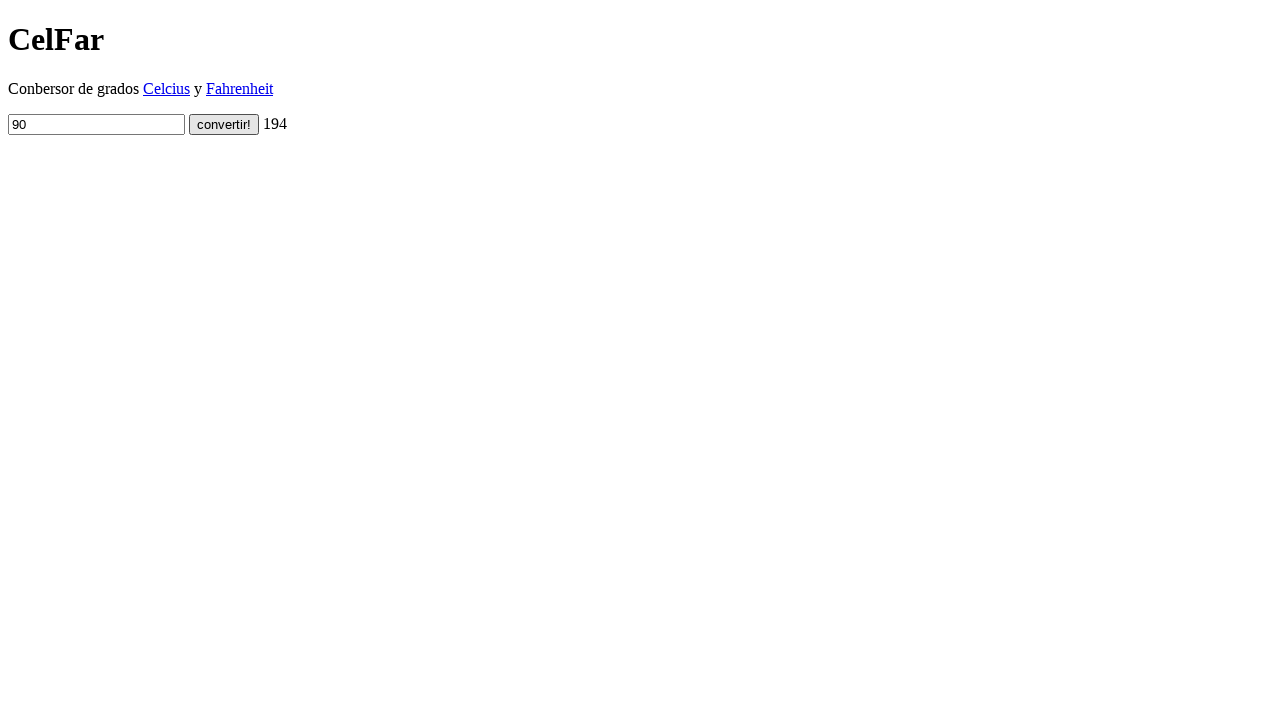

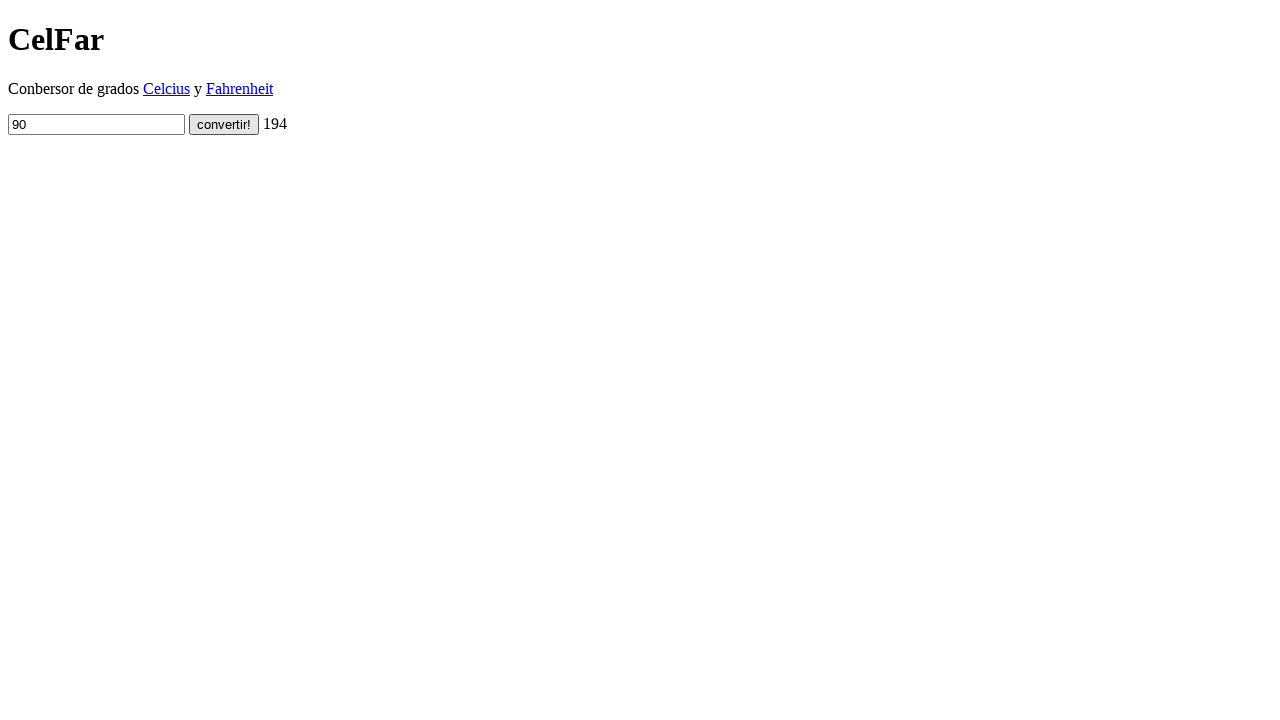